Tests window handling by clicking a link to open a new window, switching between windows, and verifying content in both windows

Starting URL: https://the-internet.herokuapp.com/windows

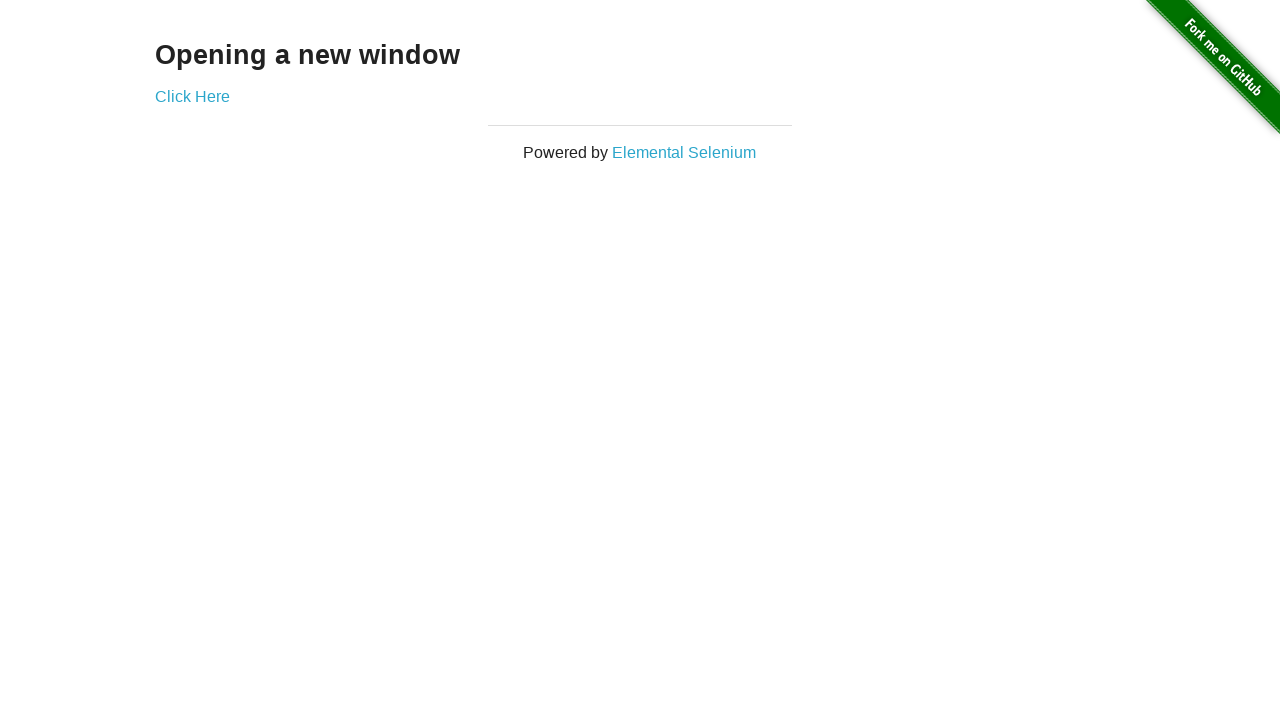

Clicked 'Click Here' link to open new window at (192, 96) on text='Click Here'
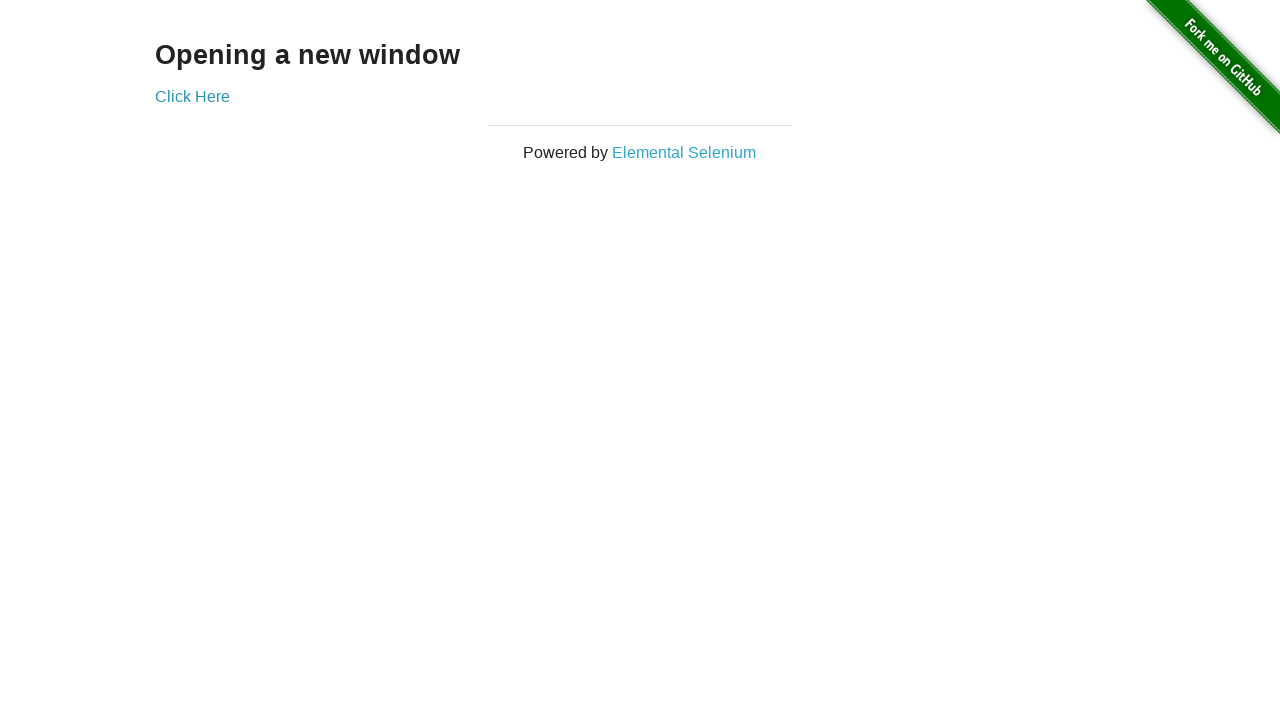

New window loaded successfully
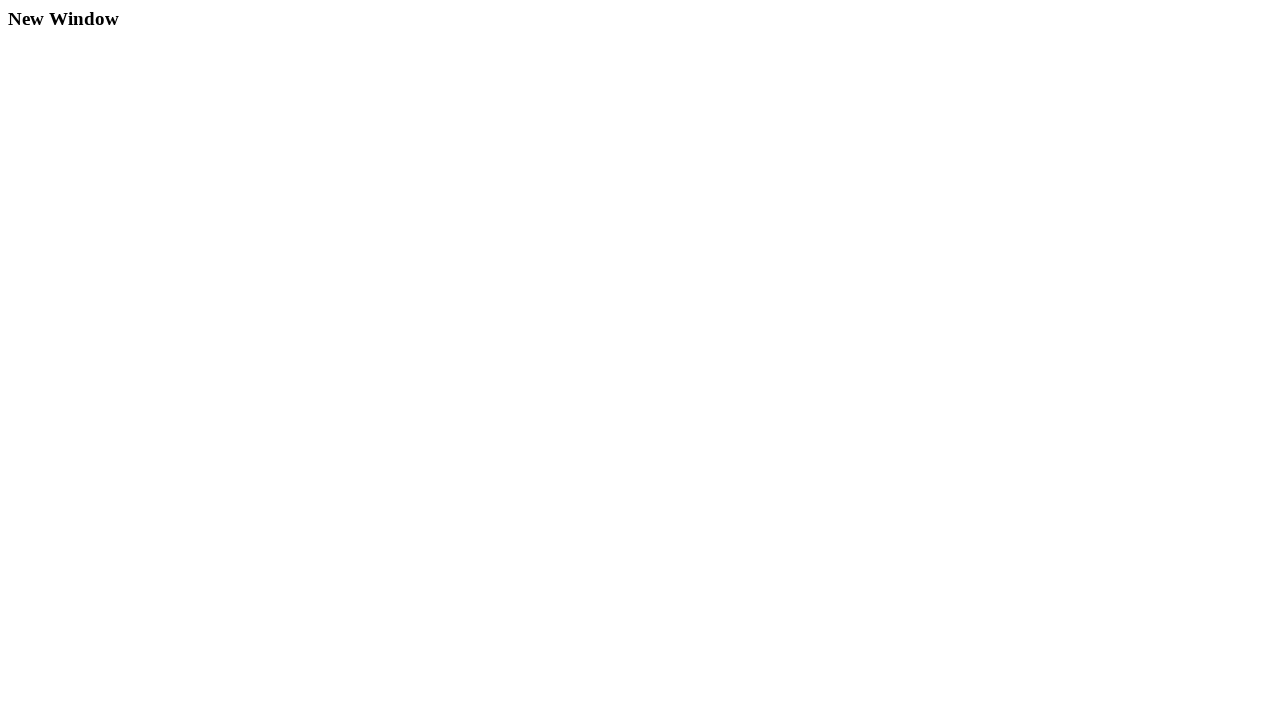

Retrieved heading text from new window: 'New Window'
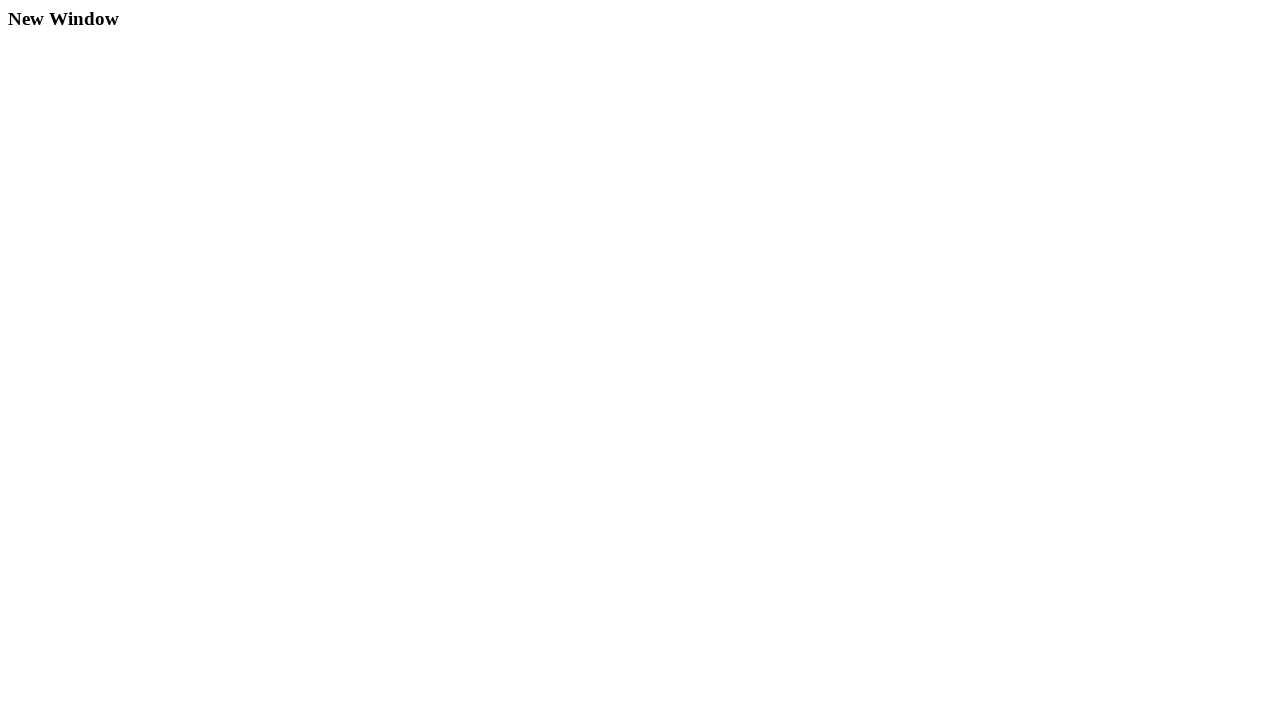

Printed heading text: 'New Window'
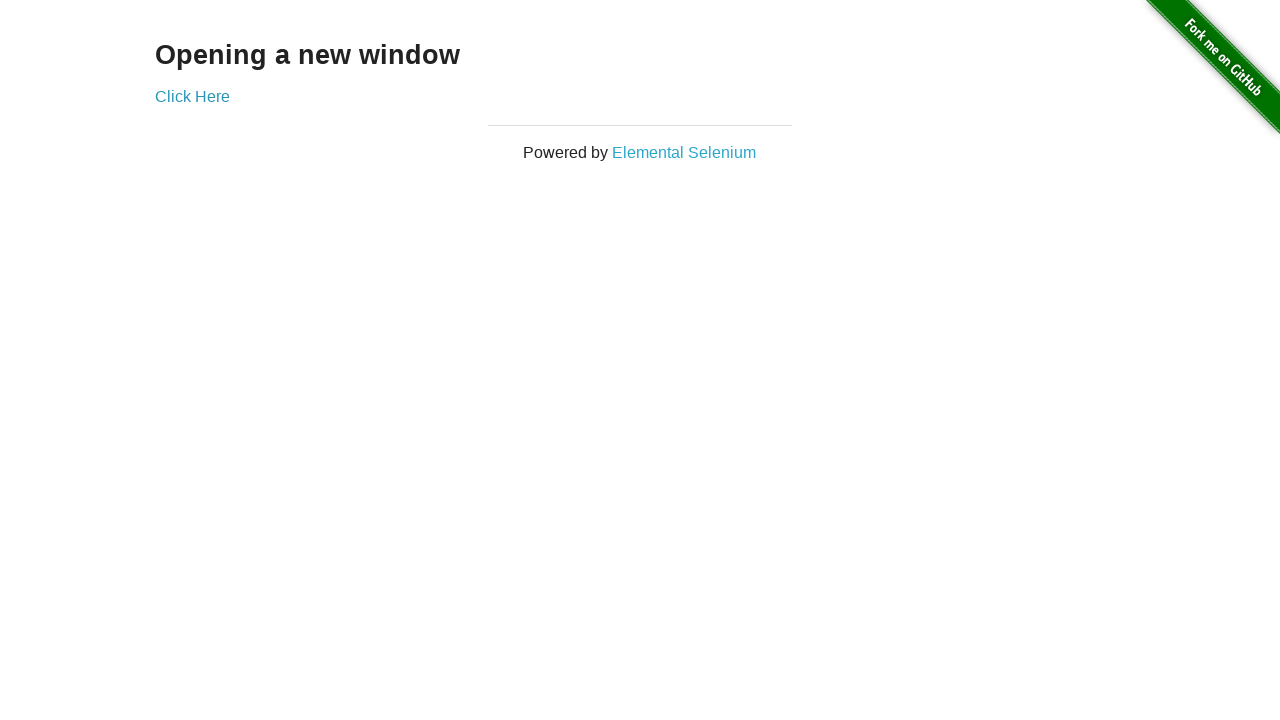

Closed new window
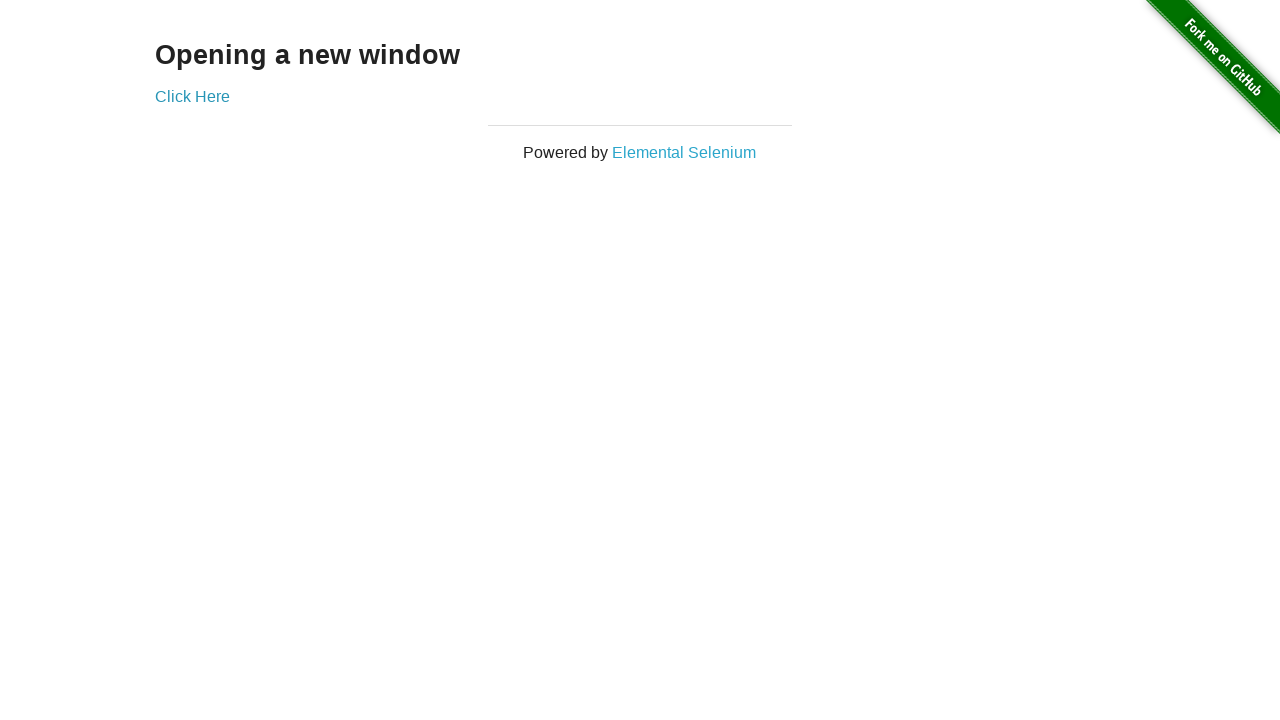

Verified parent window heading is 'Opening a new window'
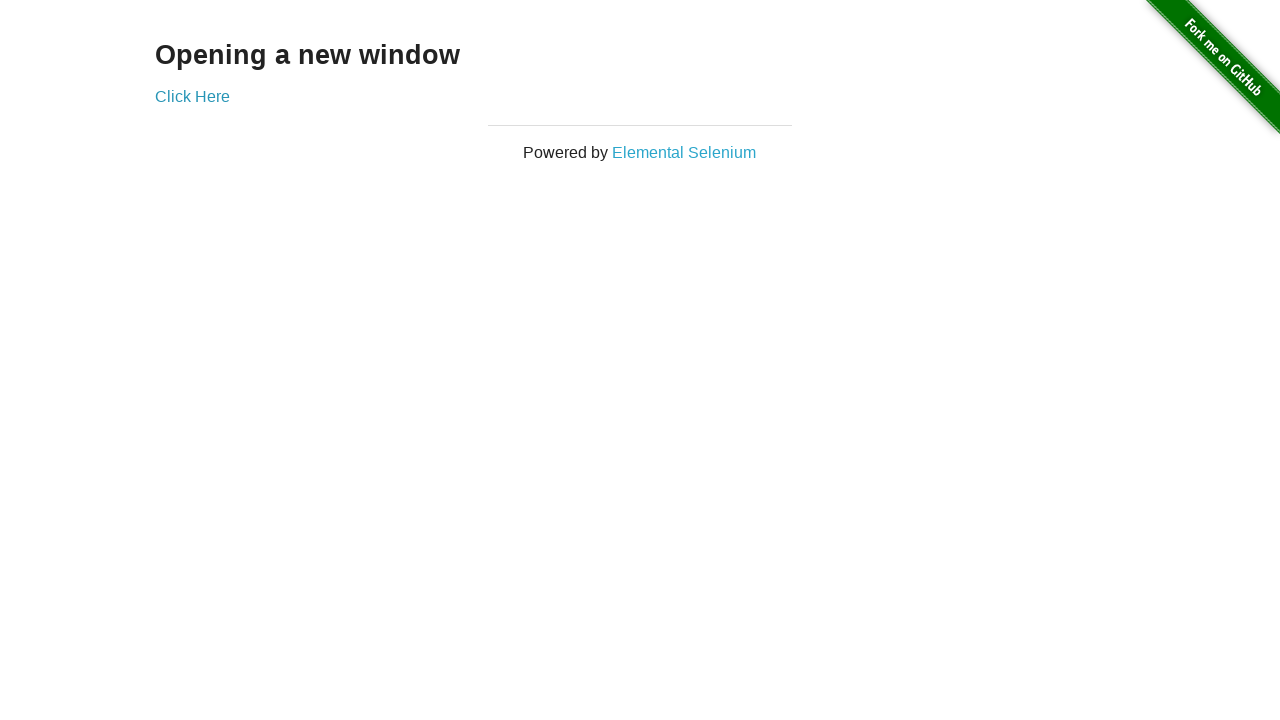

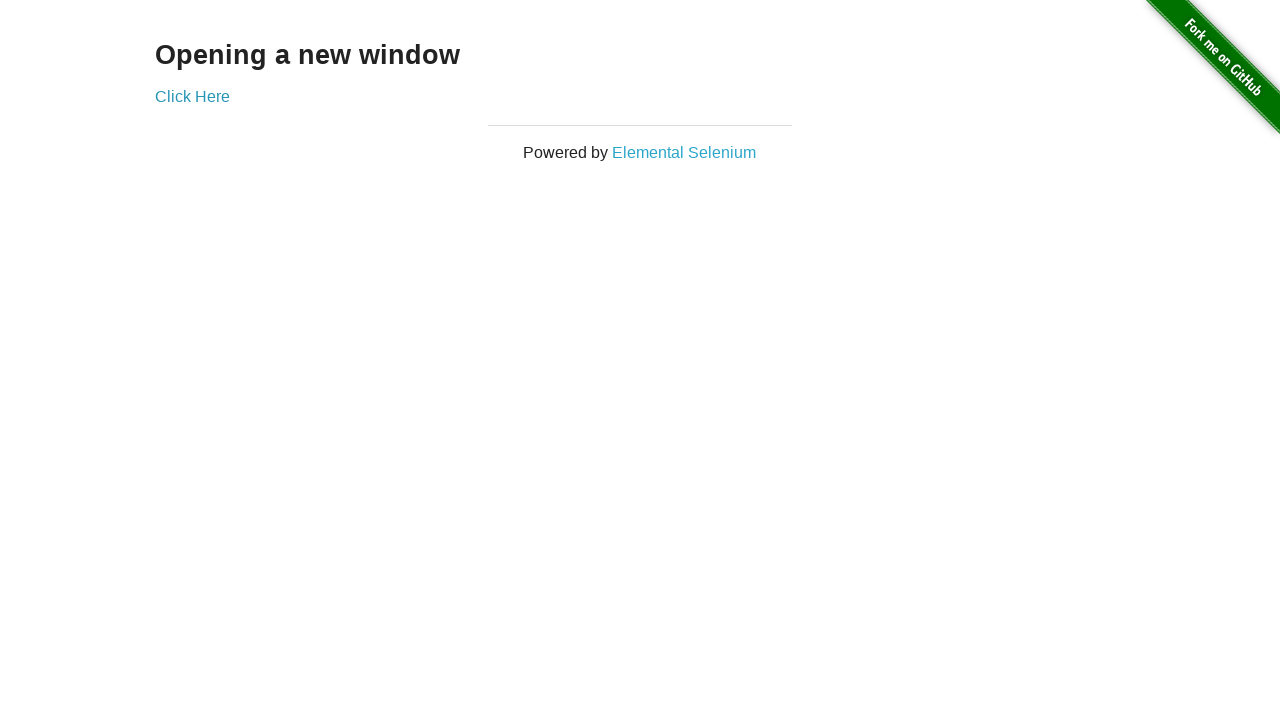